Tests user registration flow on CodersGuru website by filling out personal information form including name, email, password, and address details

Starting URL: https://tester.codersguru.pl/

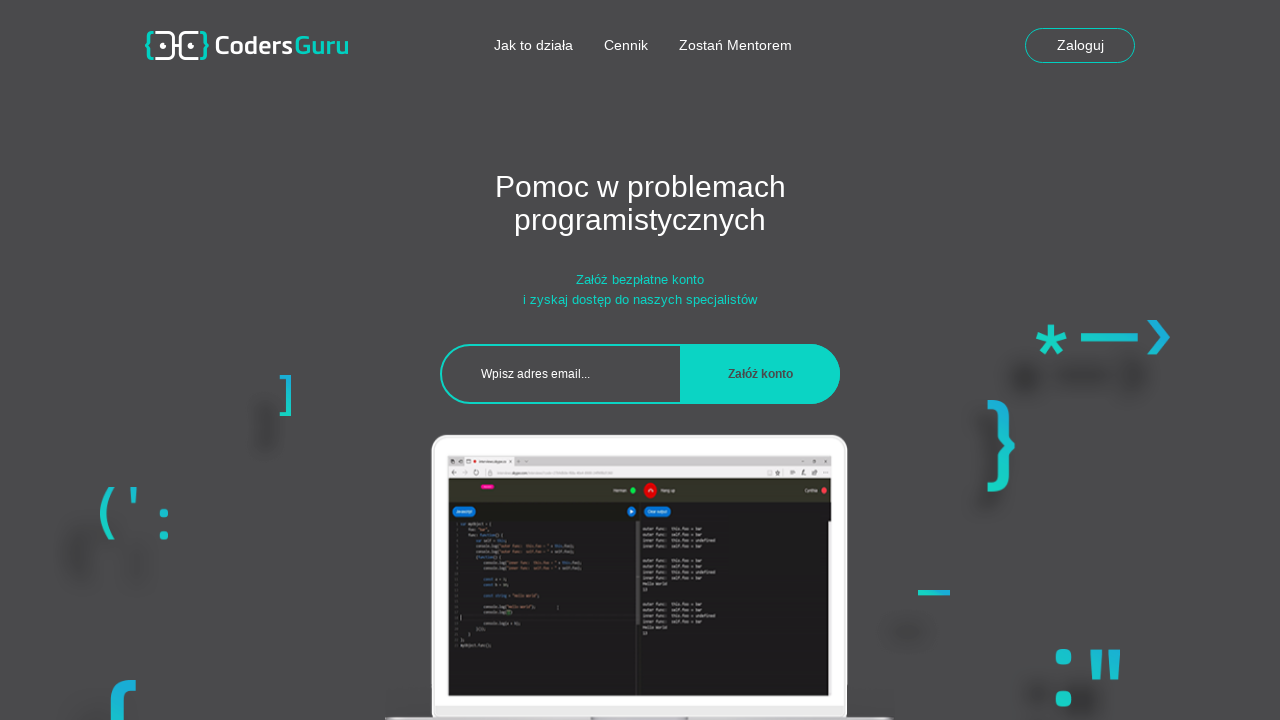

Clicked 'Załóż Konto' (Create Account) button at (760, 374) on xpath=/html/body/section[3]/div/form/input[2]
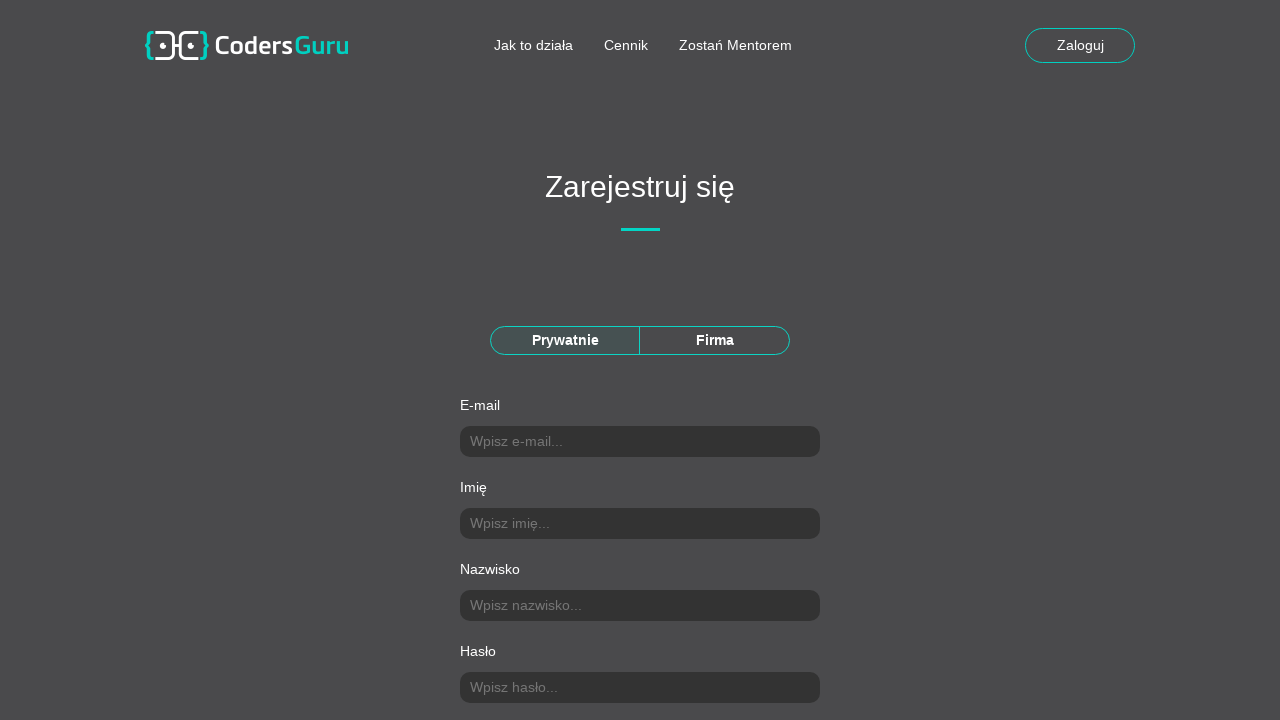

Selected 'Prywatnie' (Private) registration type at (566, 340) on #person
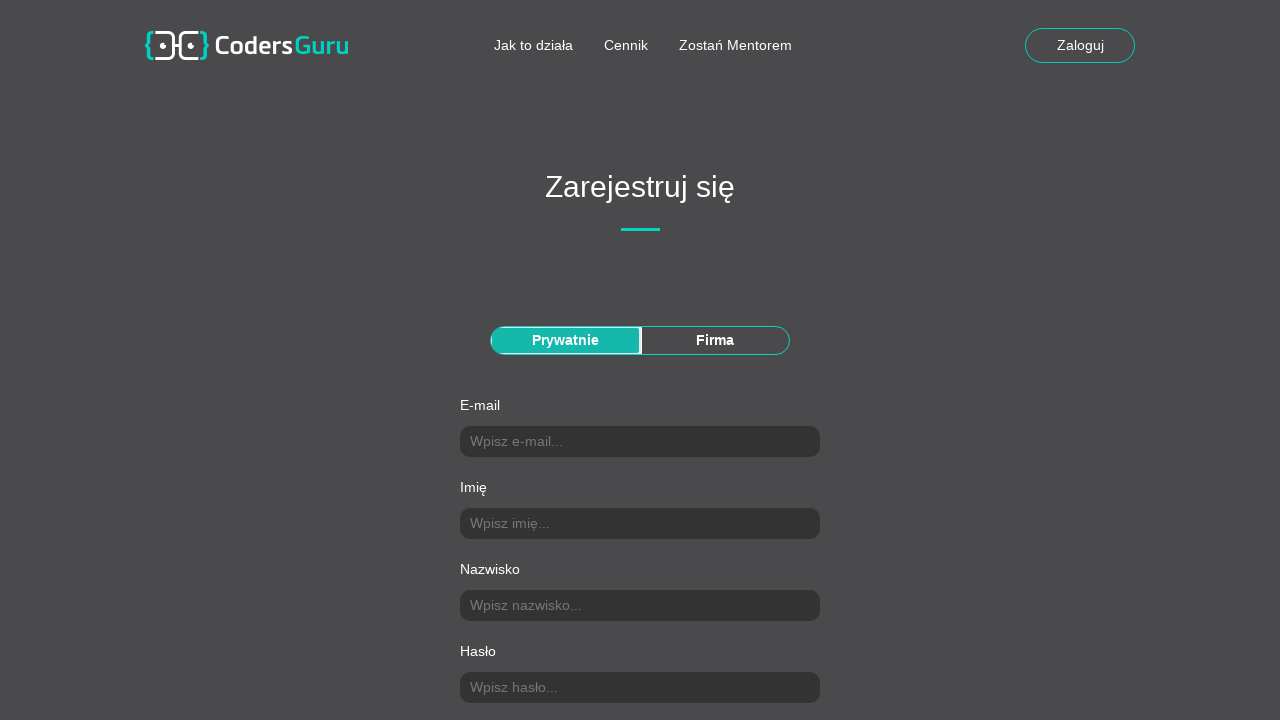

Generated test data: Dobromir Sredni, email: Dobromir.Sredni308@gmail.com
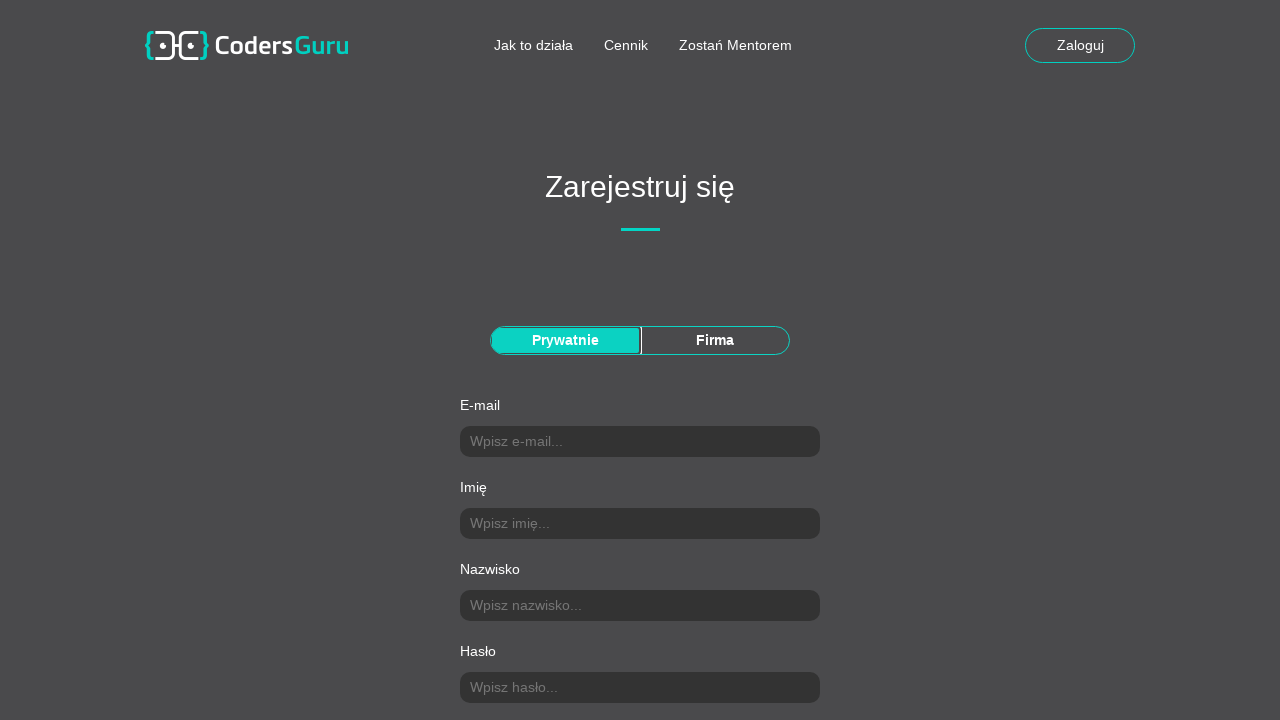

Filled email field with 'Dobromir.Sredni308@gmail.com' on #fos_user_registration_form_email
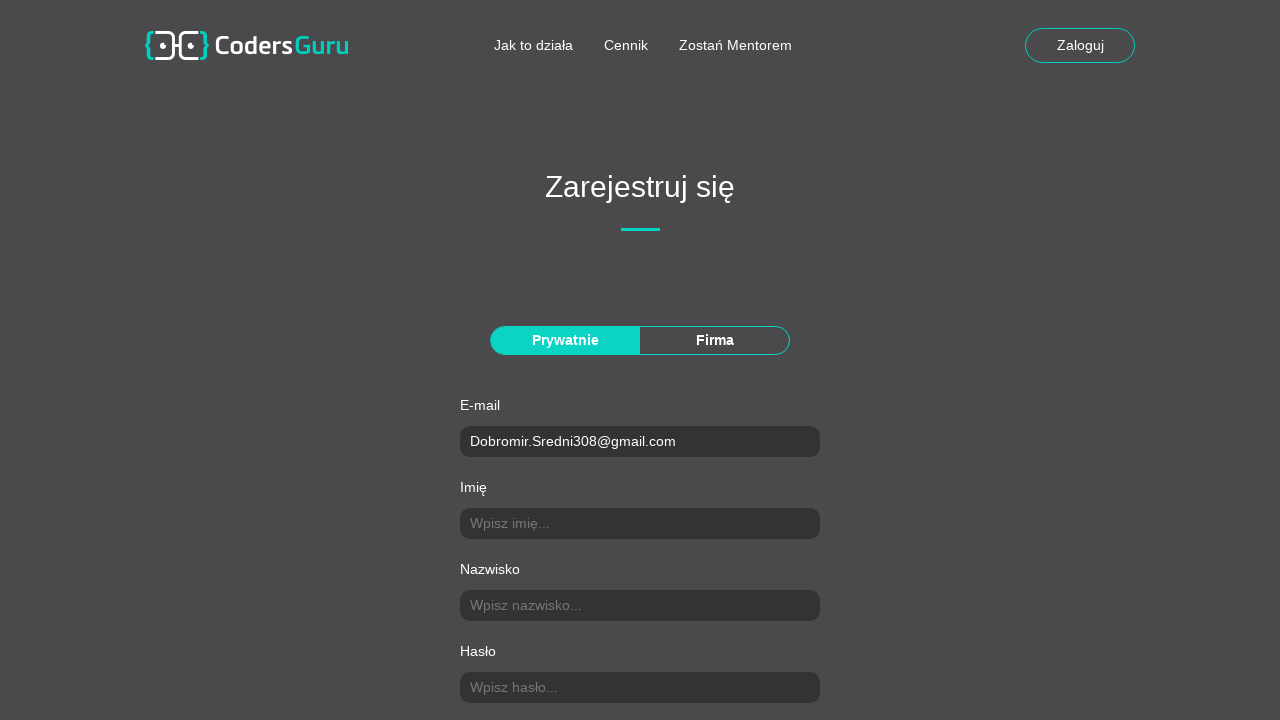

Filled first name field with 'Dobromir' on #fos_user_registration_form_name
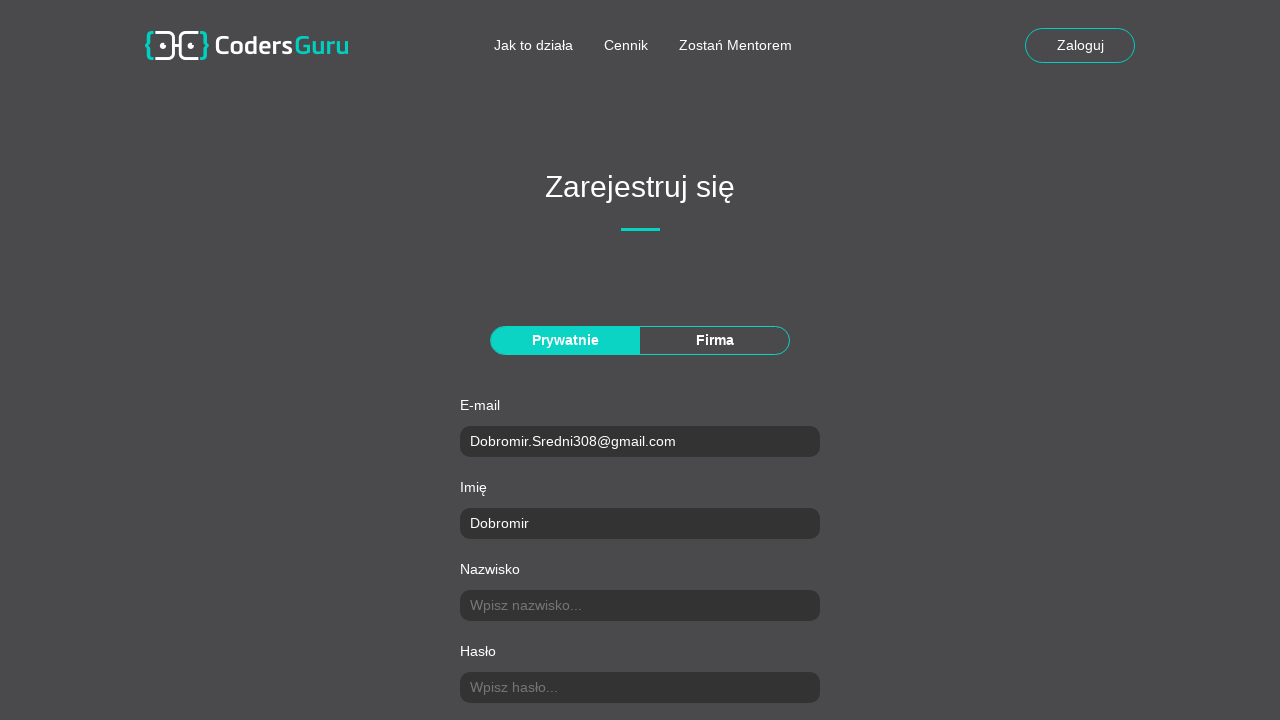

Filled last name field with 'Sredni' on #fos_user_registration_form_lastname
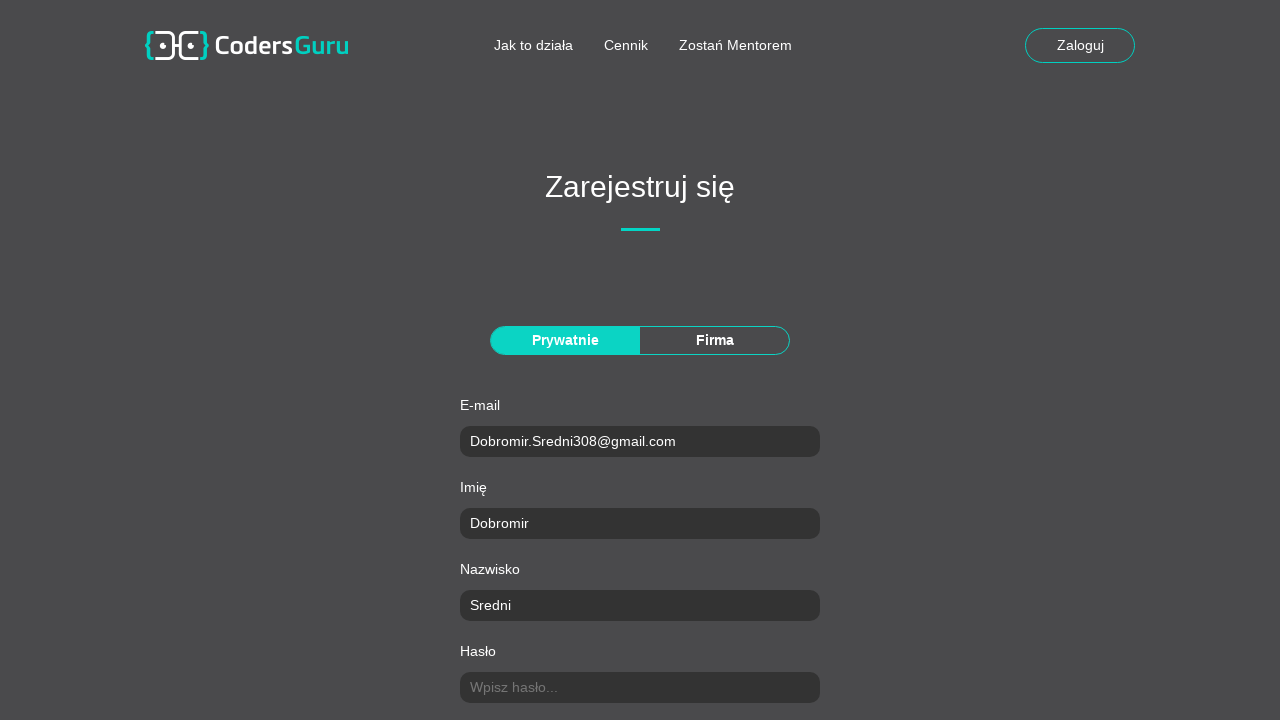

Filled password field on #fos_user_registration_form_plainPassword_first
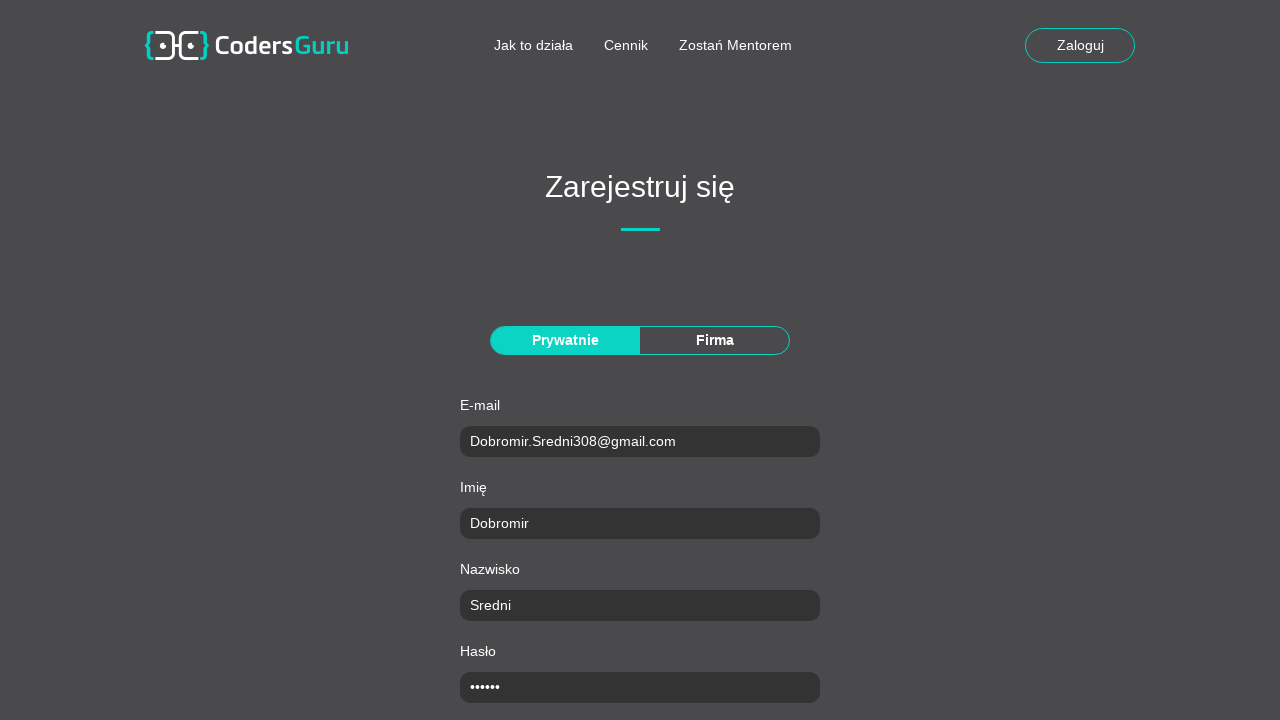

Filled repeat password field on #fos_user_registration_form_plainPassword_second
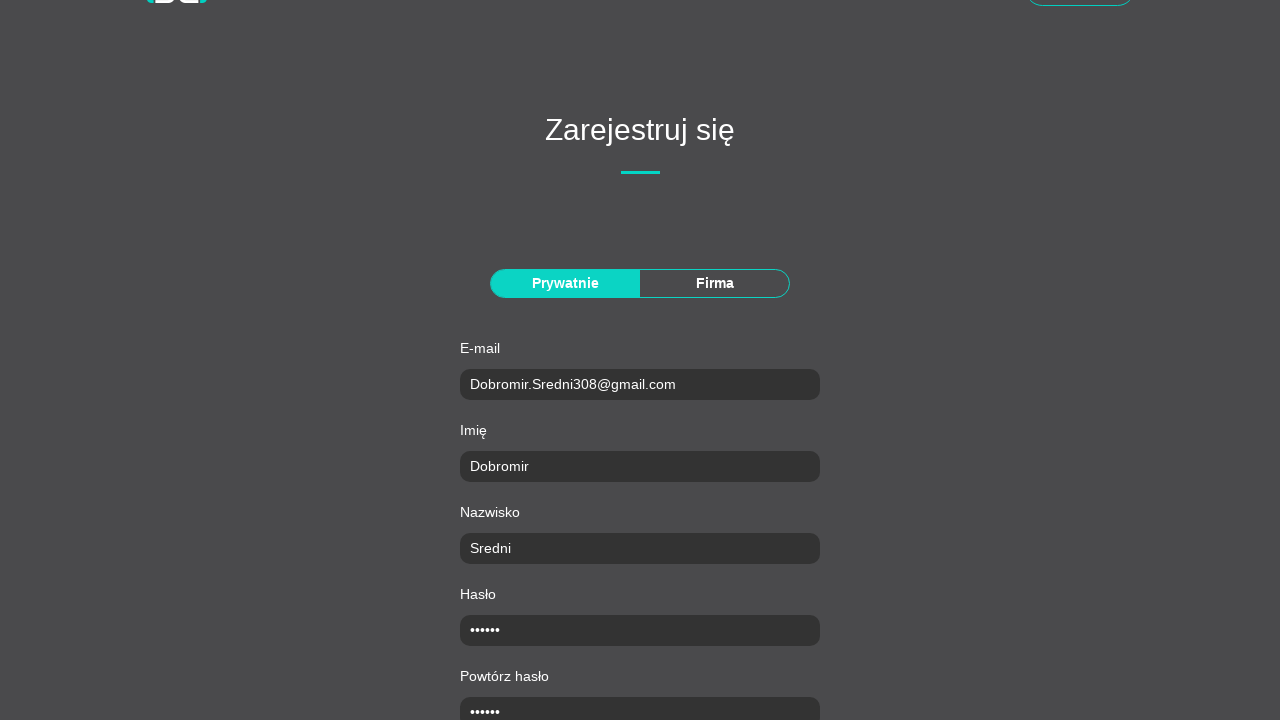

Filled town field with 'Kraków' on #form_city
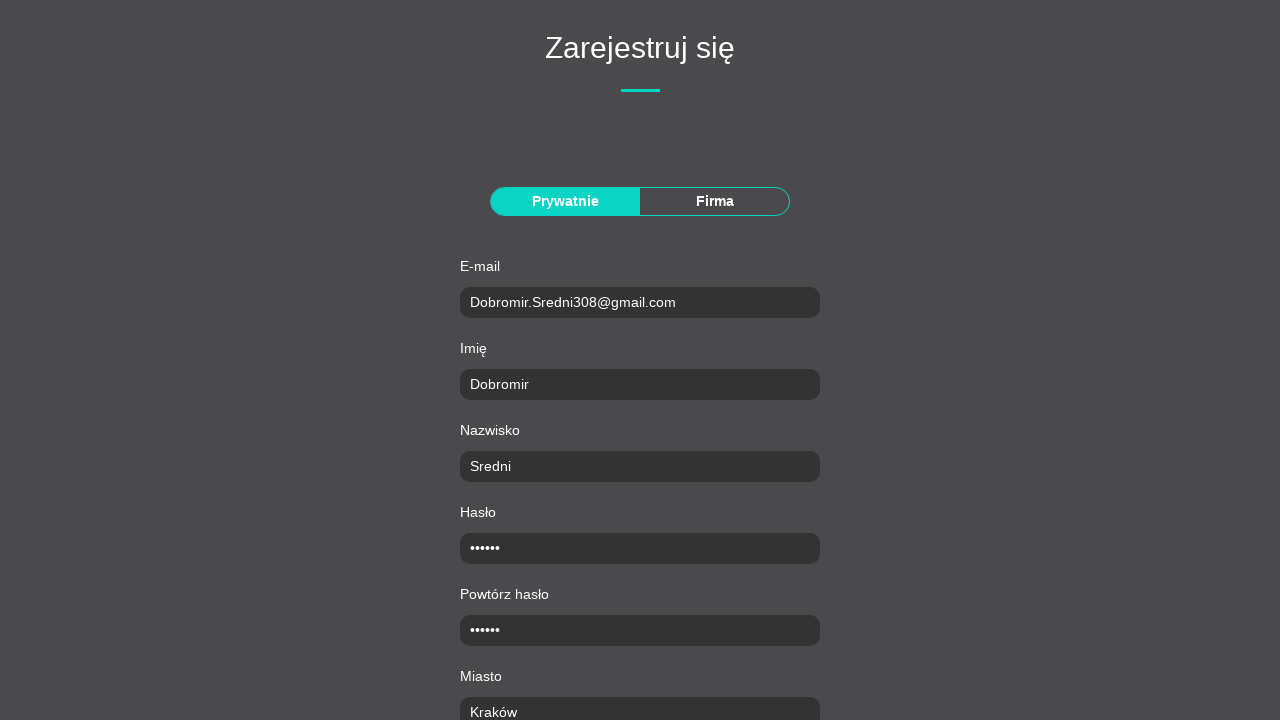

Filled zip code field with '30-355' on #form_postal_code
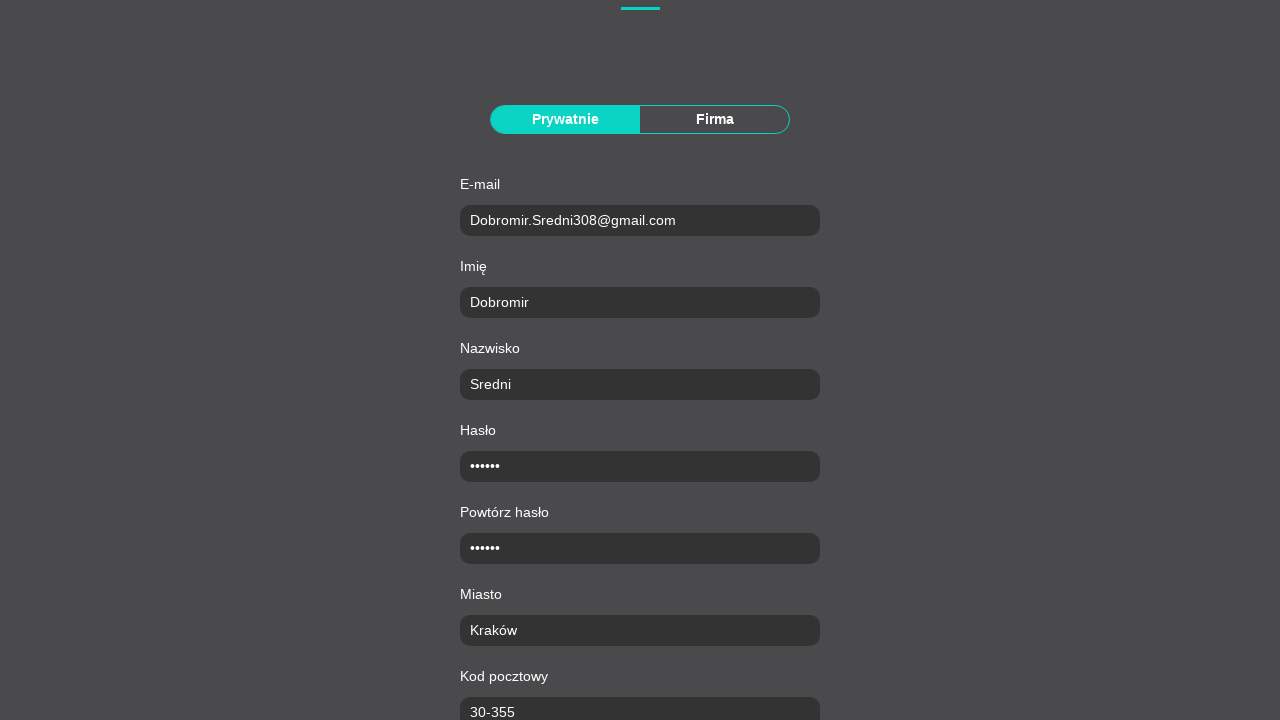

Filled street field with 'Długa' on #form_street
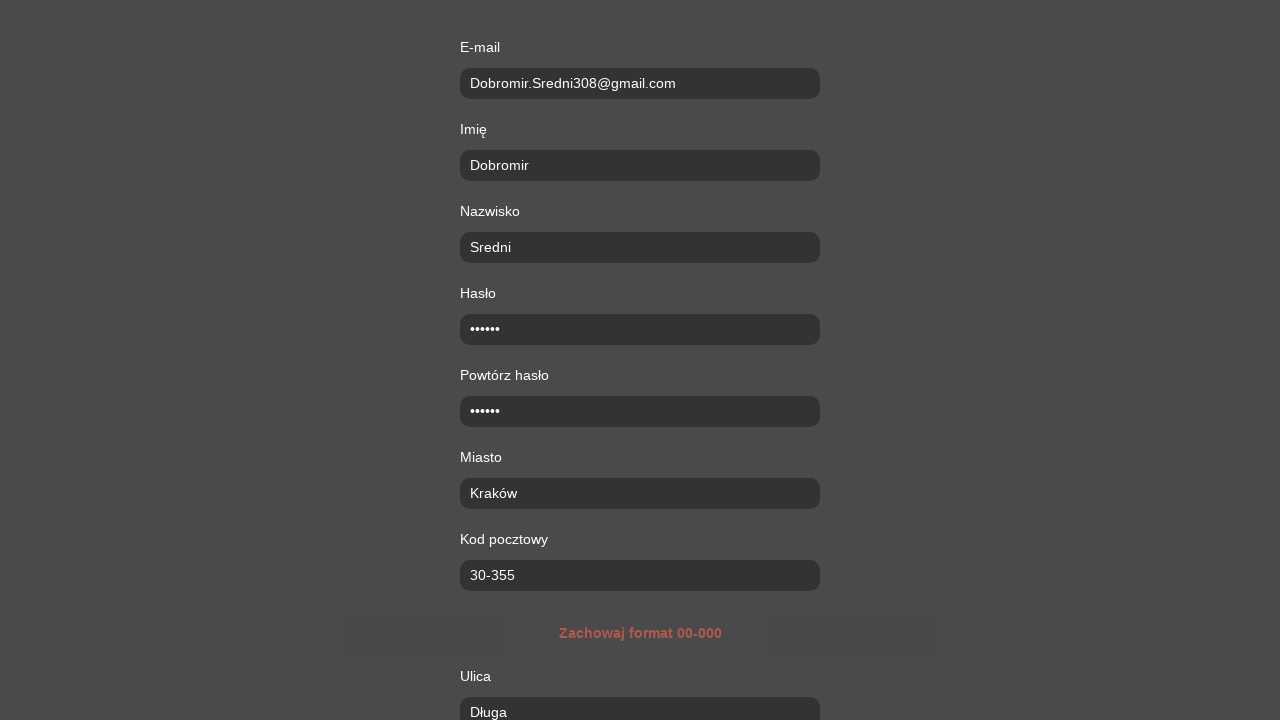

Filled house/apartment number field with '10/44' on #form_number
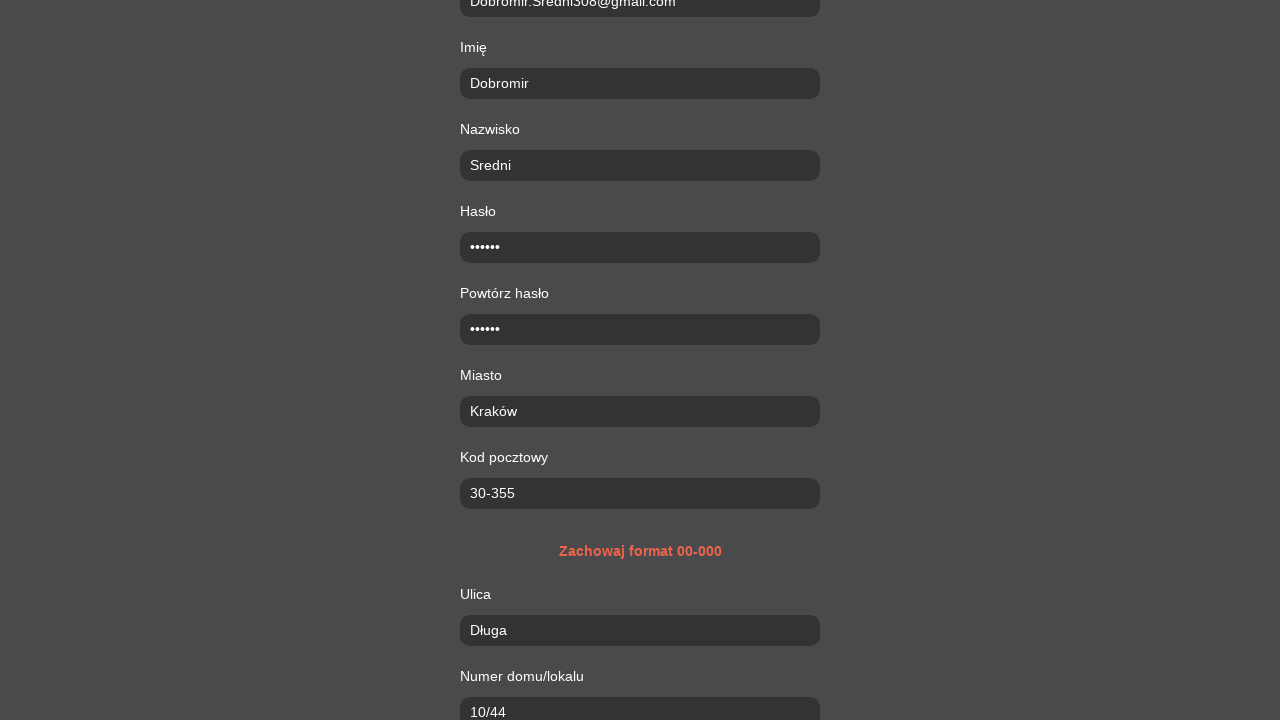

Checked terms and conditions checkbox at (468, 384) on xpath=//*[@id="registration-main-form"]/div[12]/input
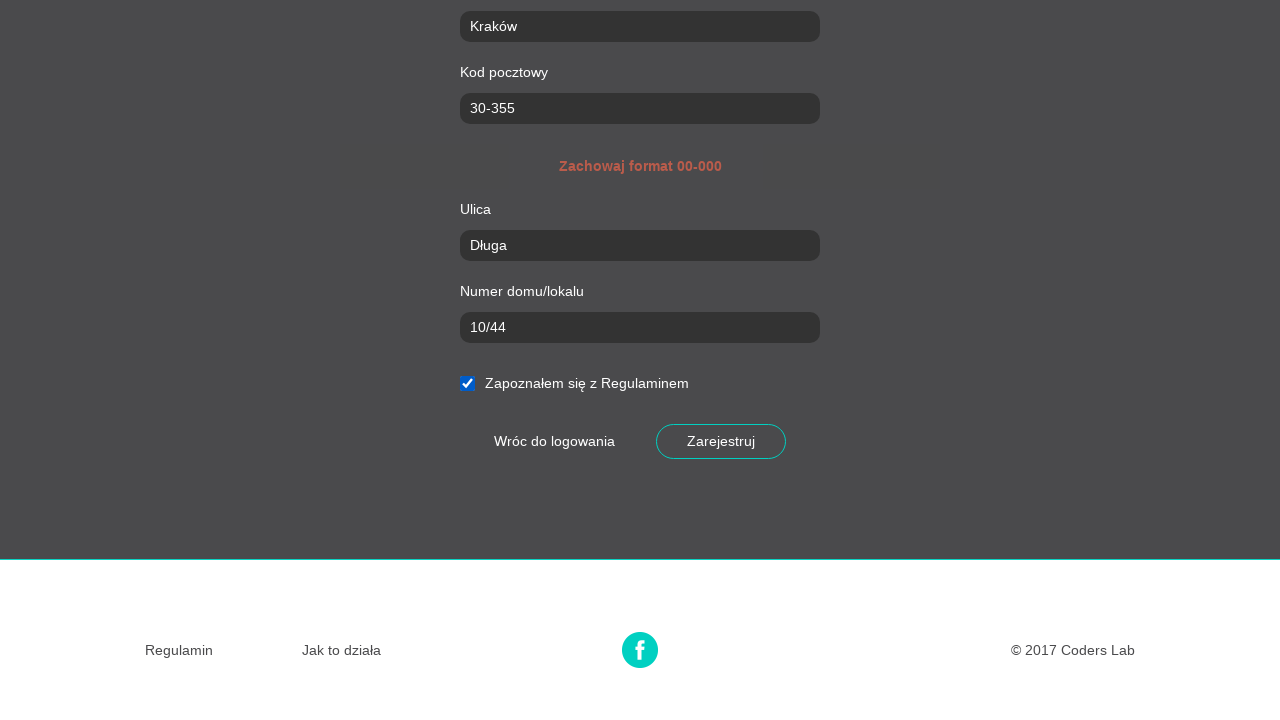

Clicked register button to submit registration form at (721, 442) on #register-submit-btn
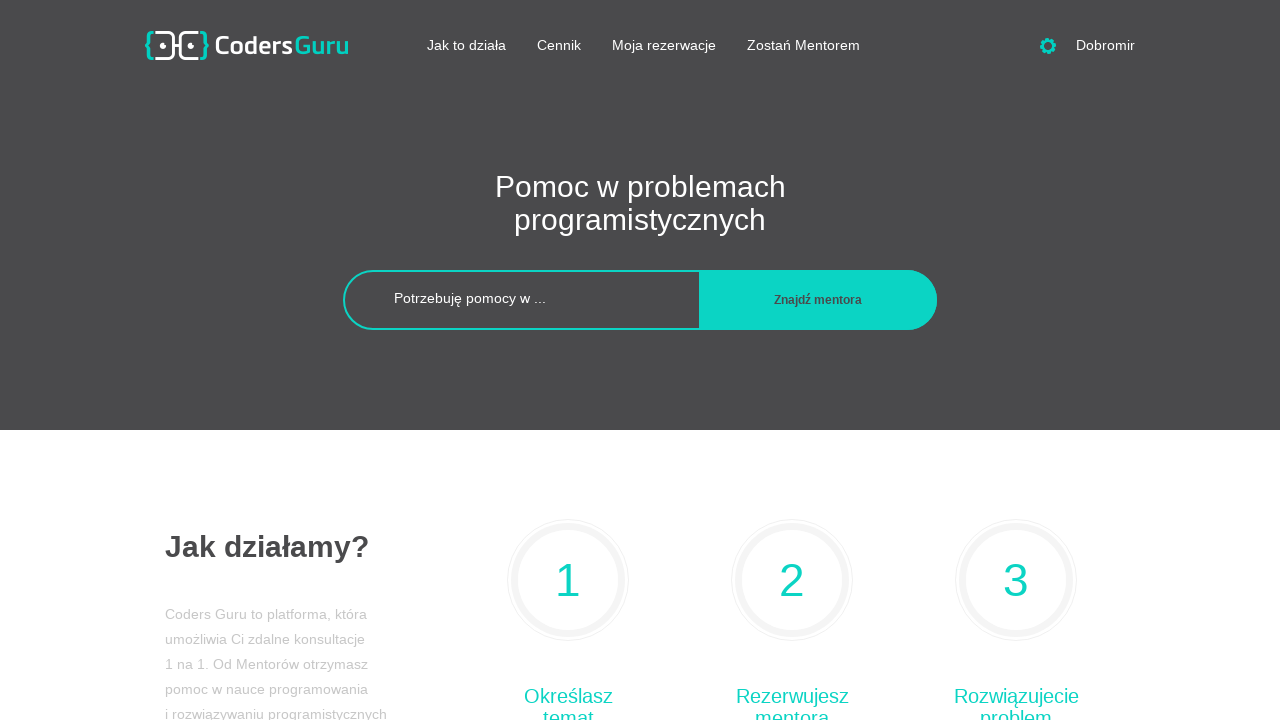

Verified registration success - mentor button appeared
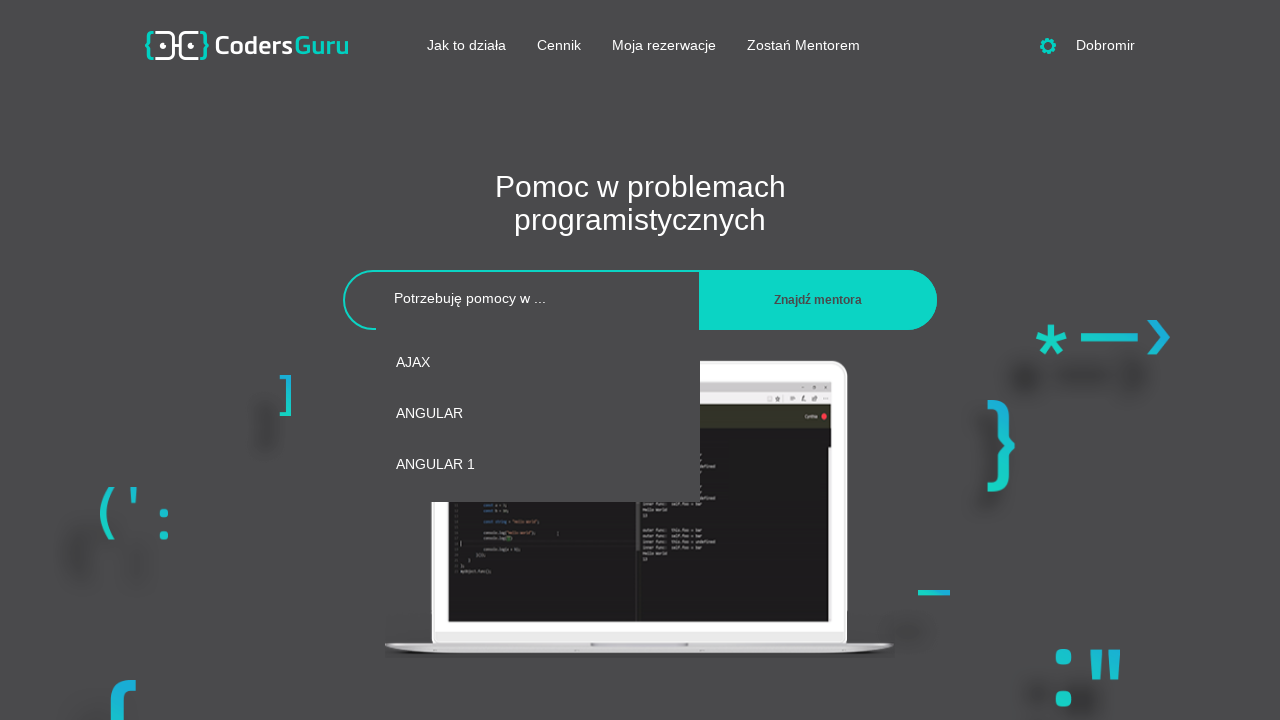

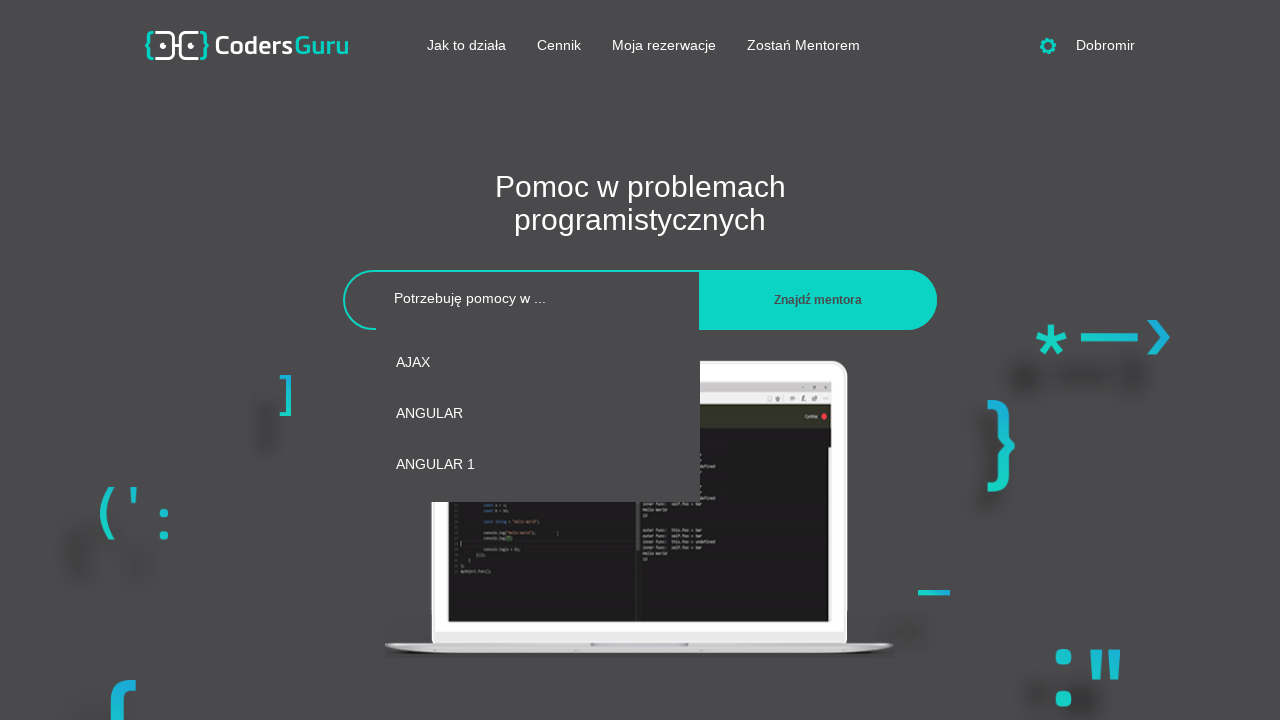